Tests Bootstrap dropdown with search functionality by clicking dropdown, searching for a country, and selecting it

Starting URL: https://www.lambdatest.com/selenium-playground/jquery-dropdown-search-demo

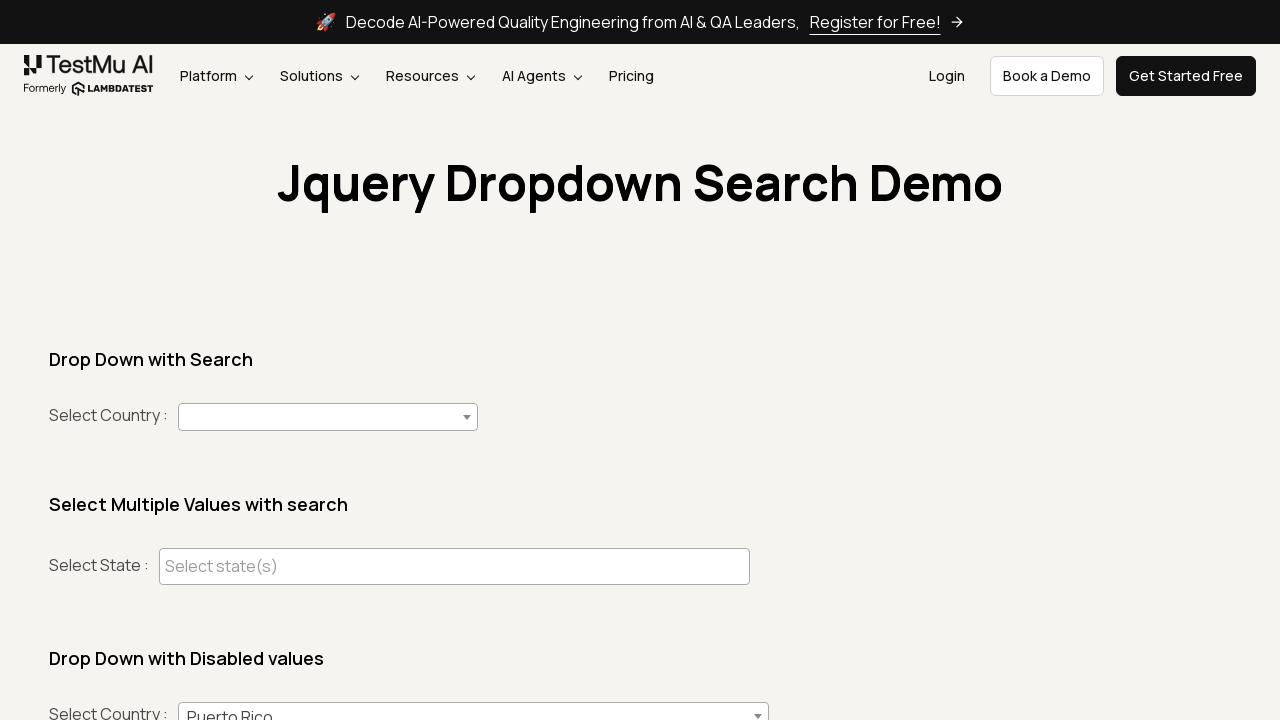

Clicked on the dropdown to open it at (328, 417) on (//span[@class='select2-selection select2-selection--single'])[1]
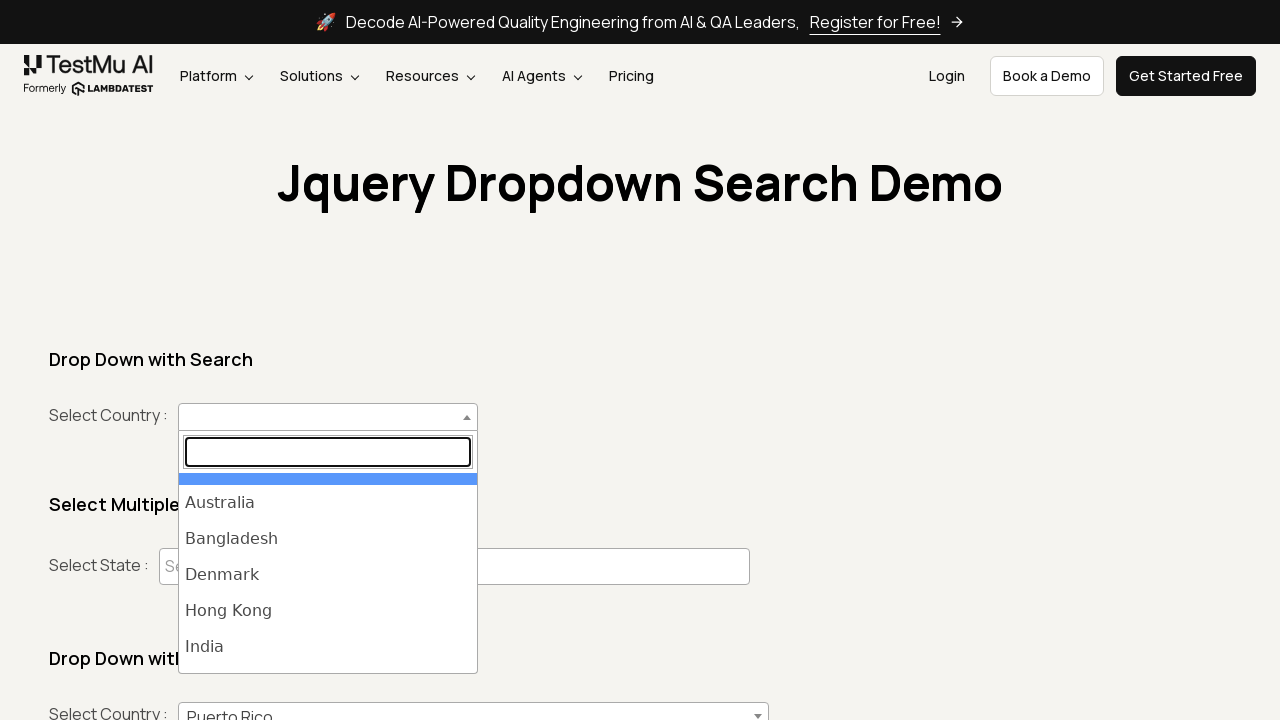

Typed 'India' in the search field on (//input[@class='select2-search__field'])[2]
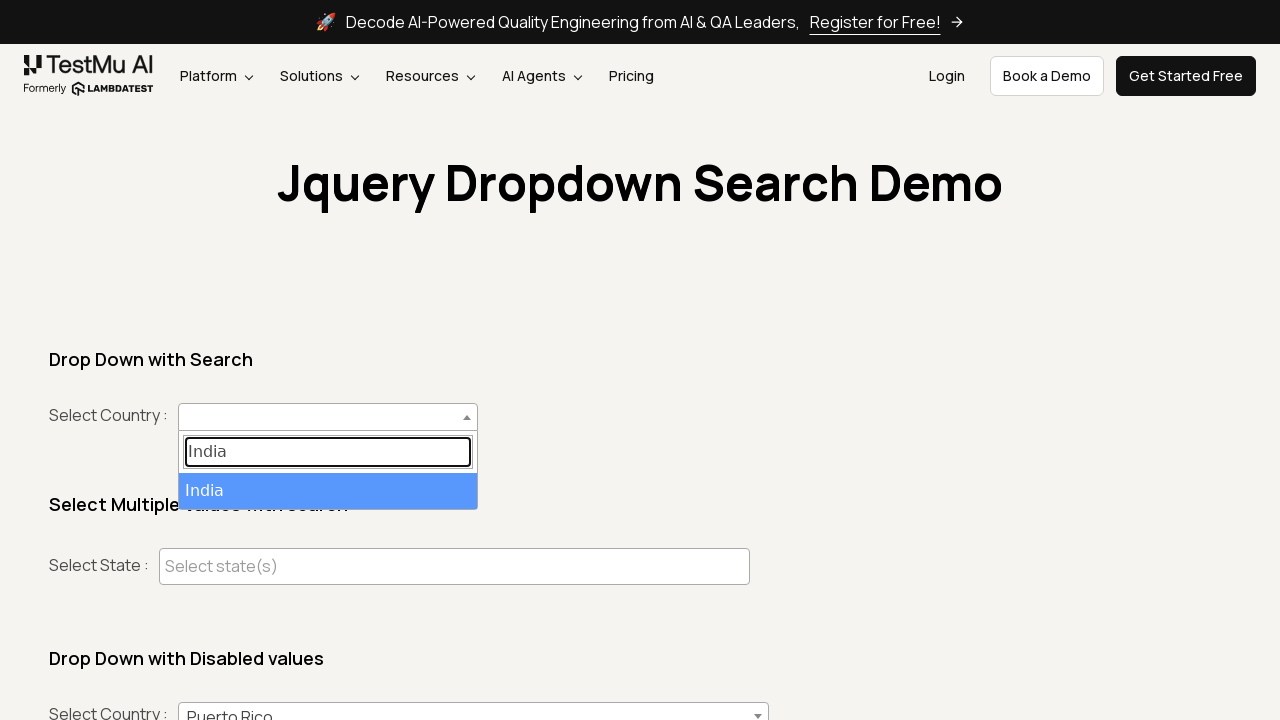

Selected India from the dropdown options at (328, 491) on xpath=//li[contains(text(),'India')]
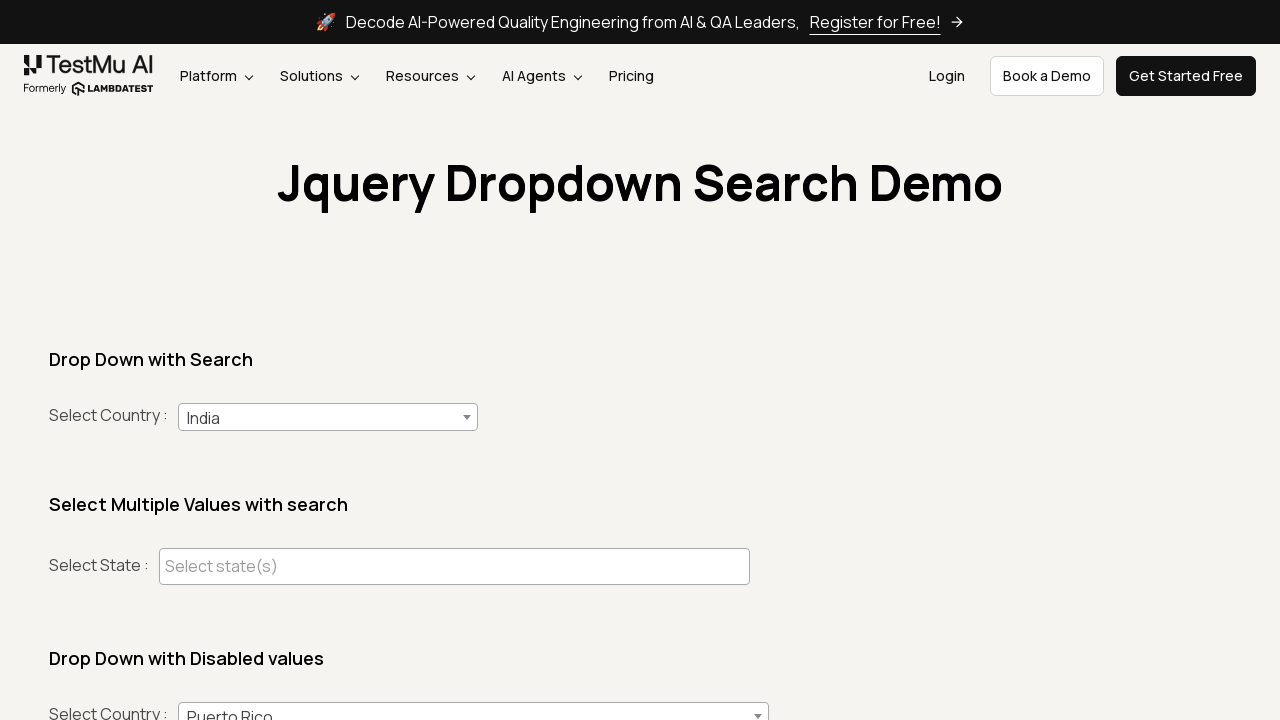

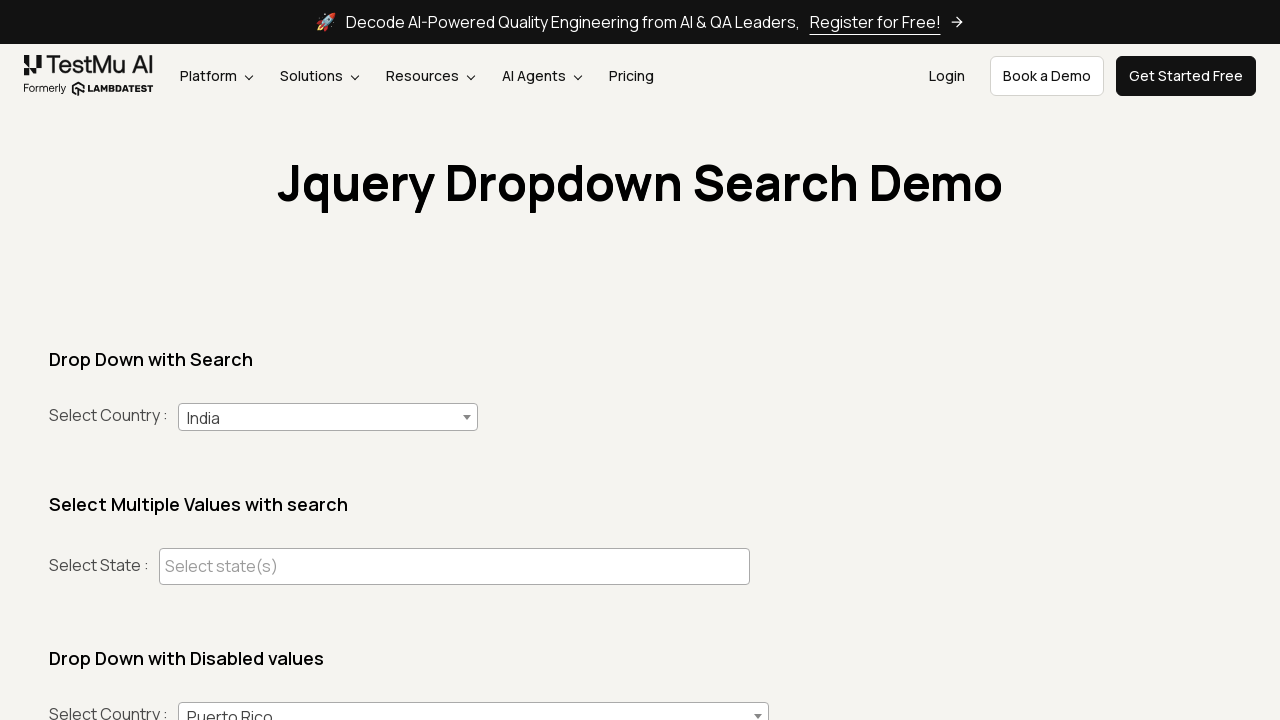